Tests mouse hover functionality by hovering over a menu item to reveal sub-menu items

Starting URL: https://demoqa.com/menu/

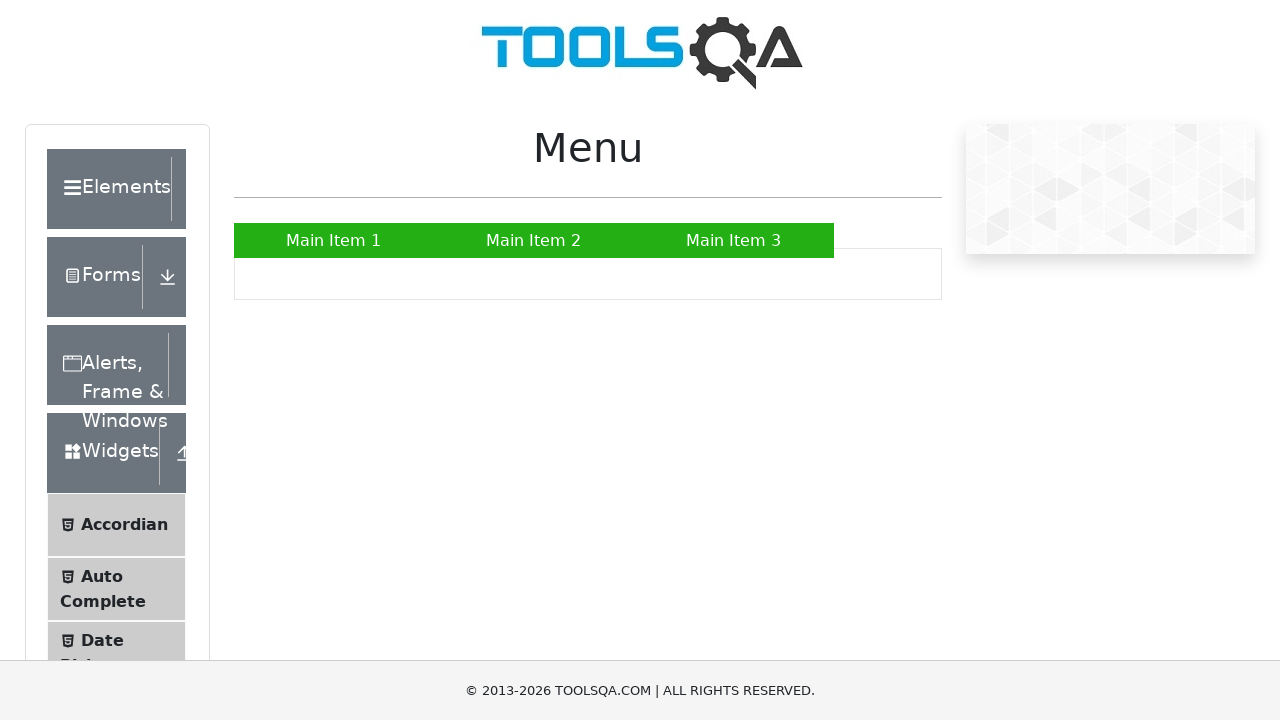

Navigated to menu demo page
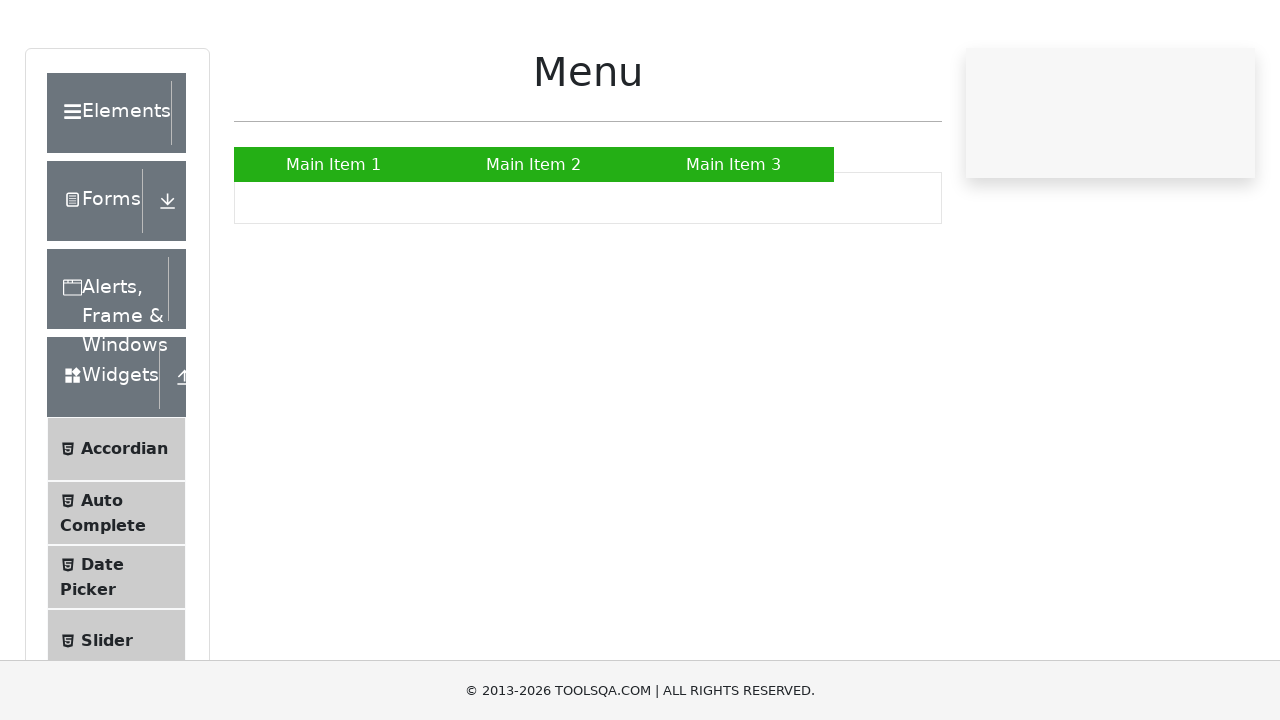

Hovered over Main Item 2 to reveal sub-menu items at (534, 240) on xpath=//a[text()='Main Item 2']
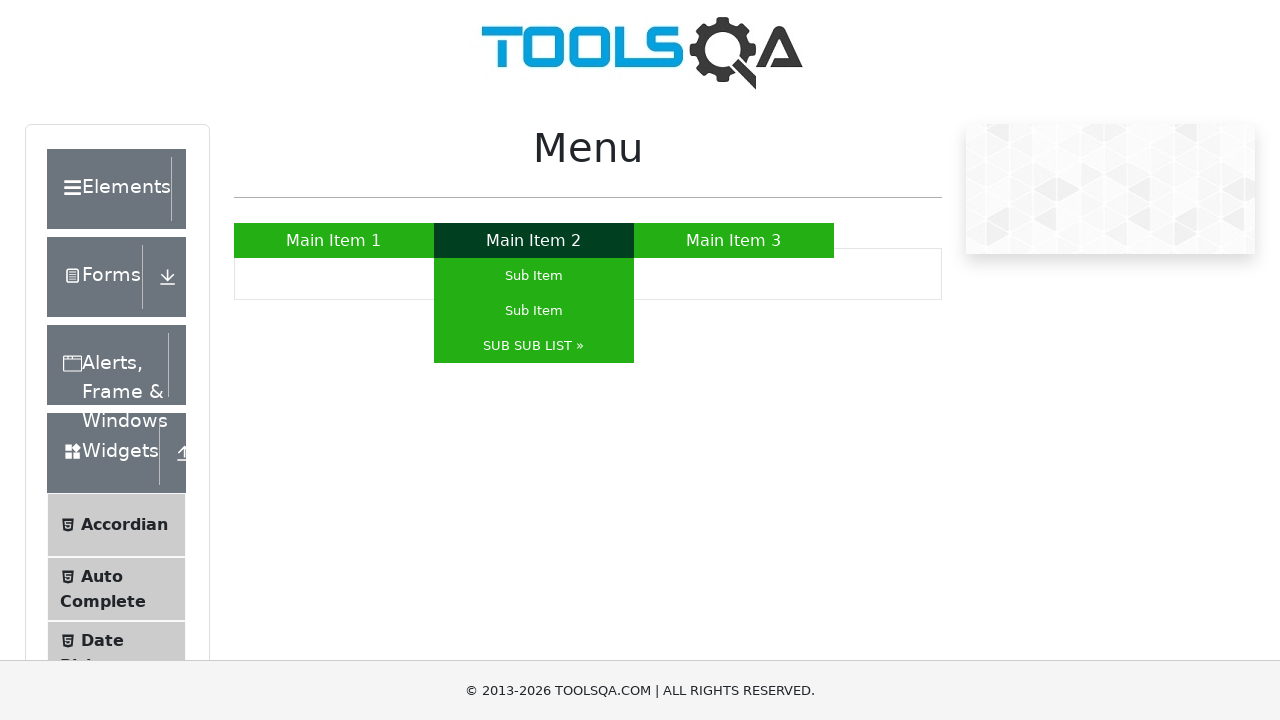

Waited for hover effect to fully display
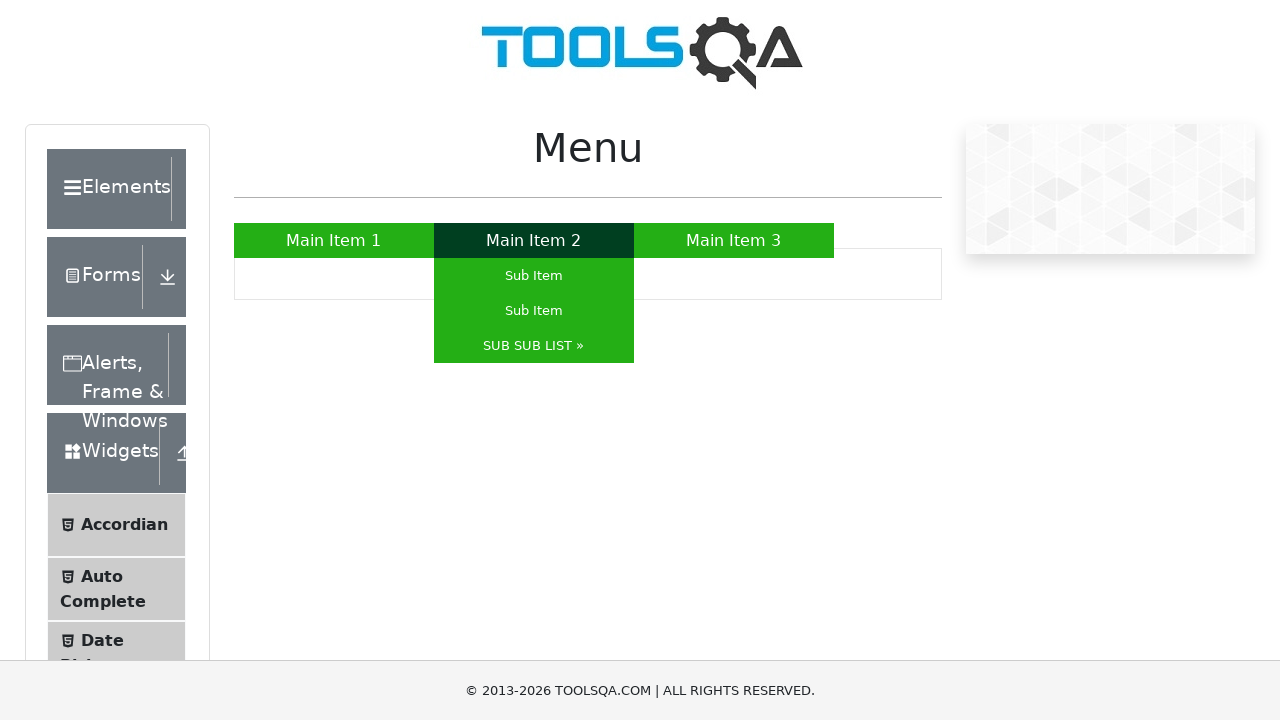

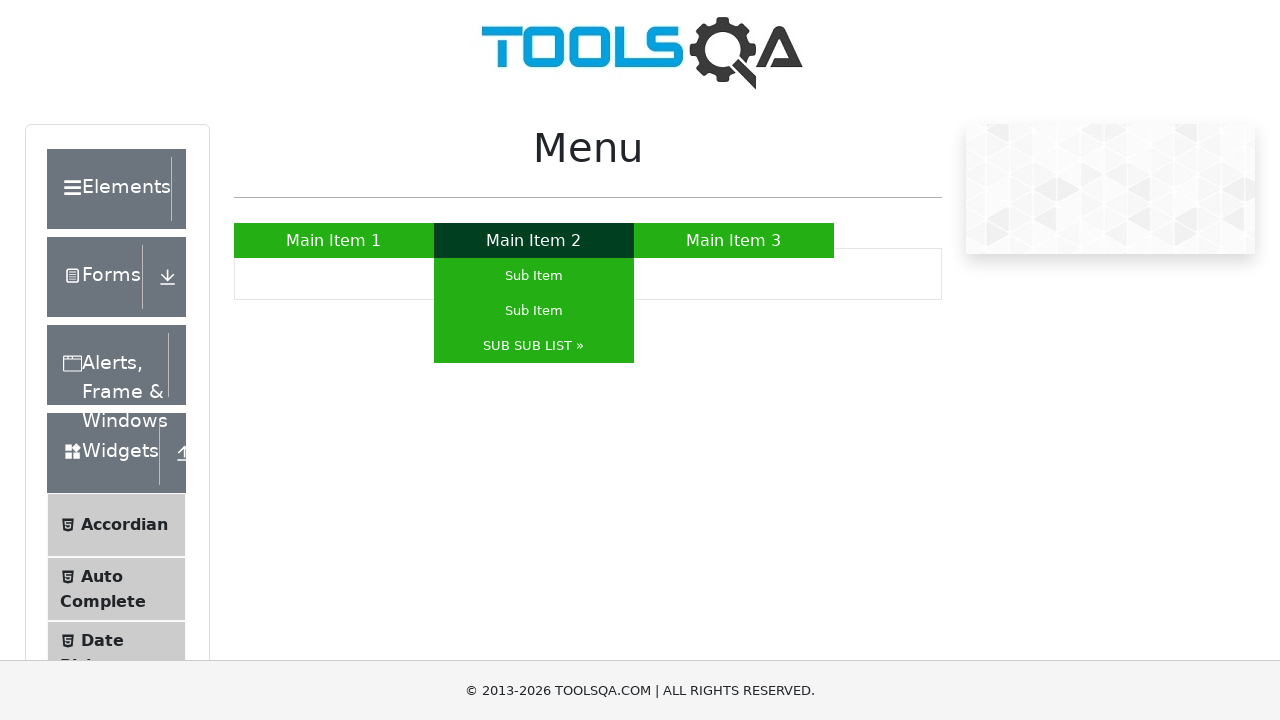